Waits for price to reach $100, then books and solves a mathematical captcha problem

Starting URL: http://suninjuly.github.io/explicit_wait2.html

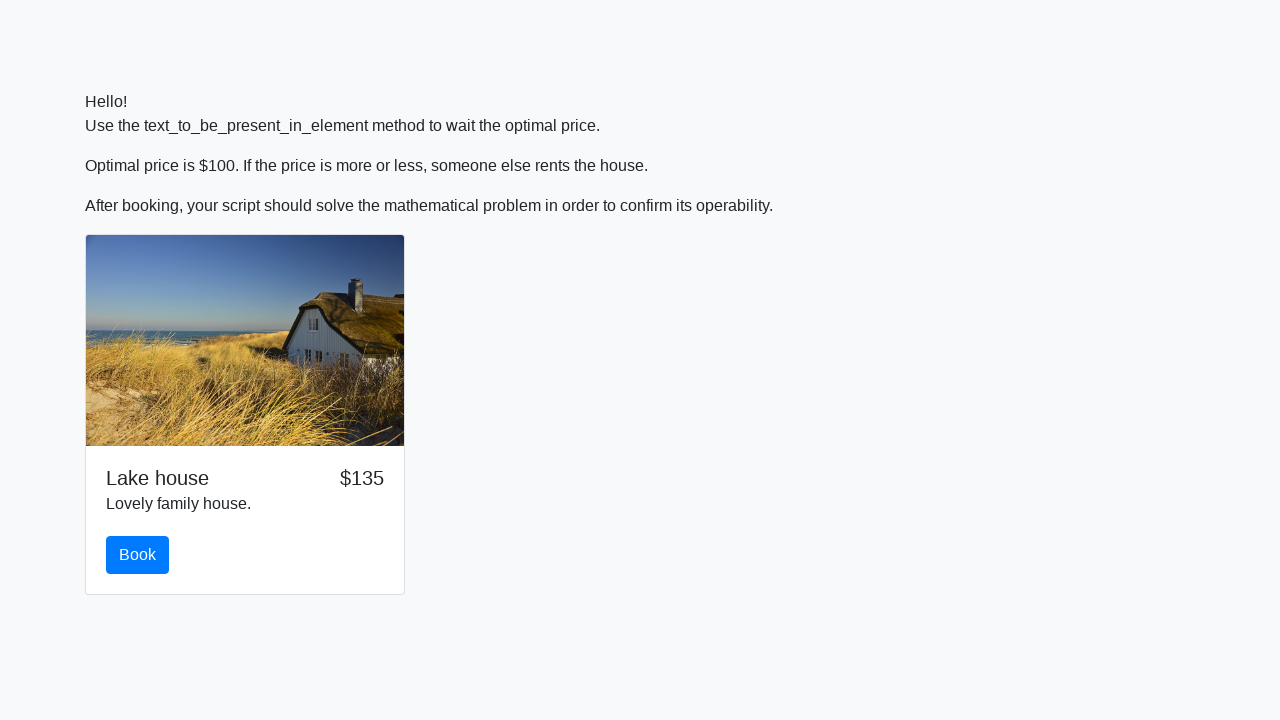

Waited for price to reach $100
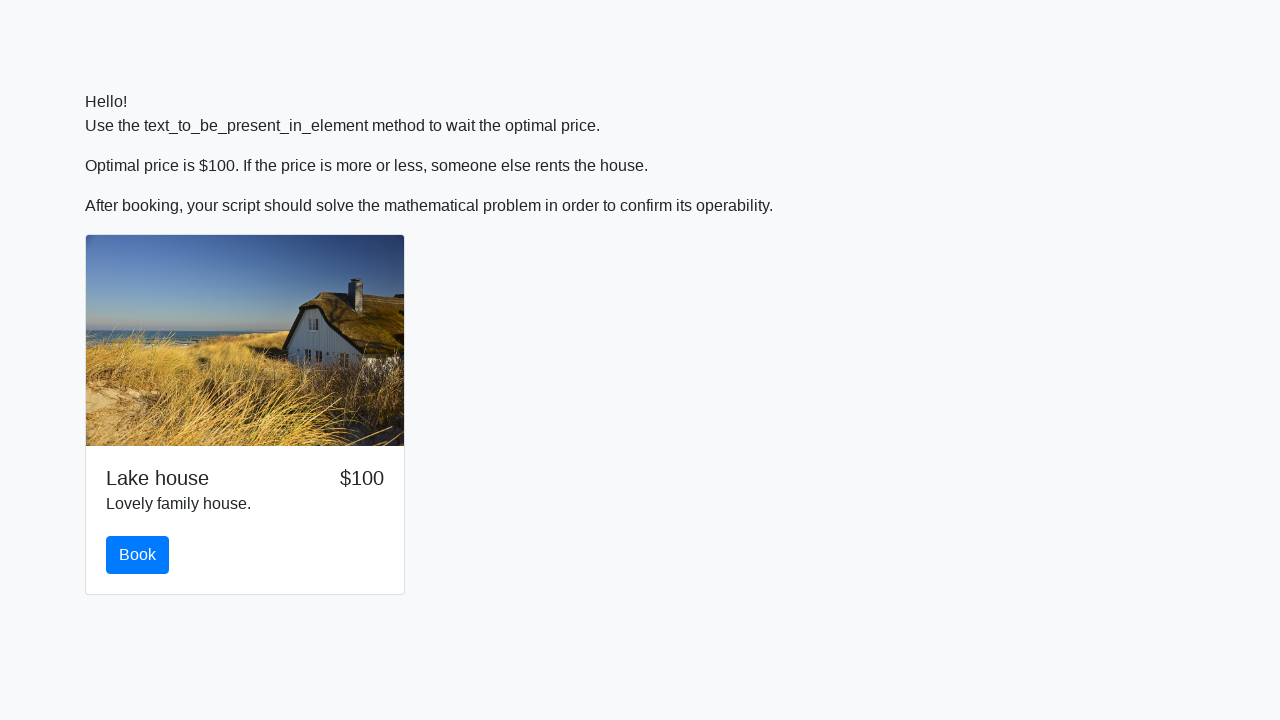

Clicked the book button at (138, 555) on #book
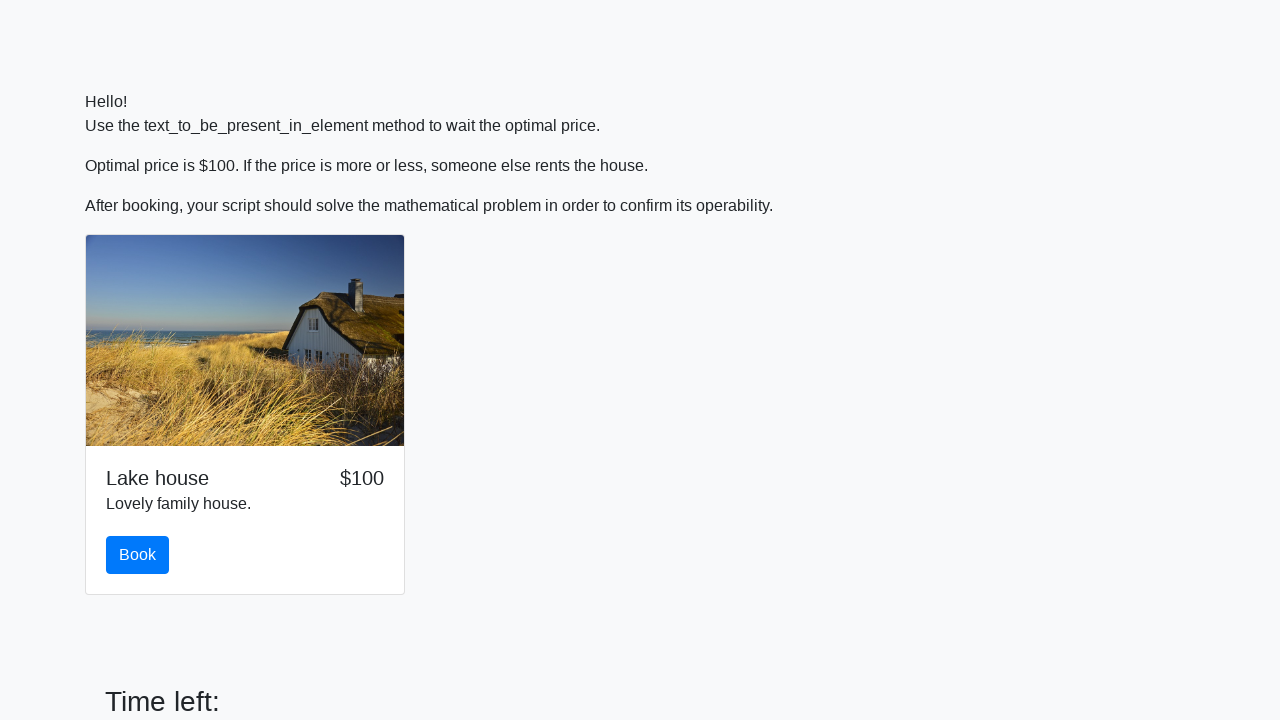

Retrieved input value for mathematical calculation
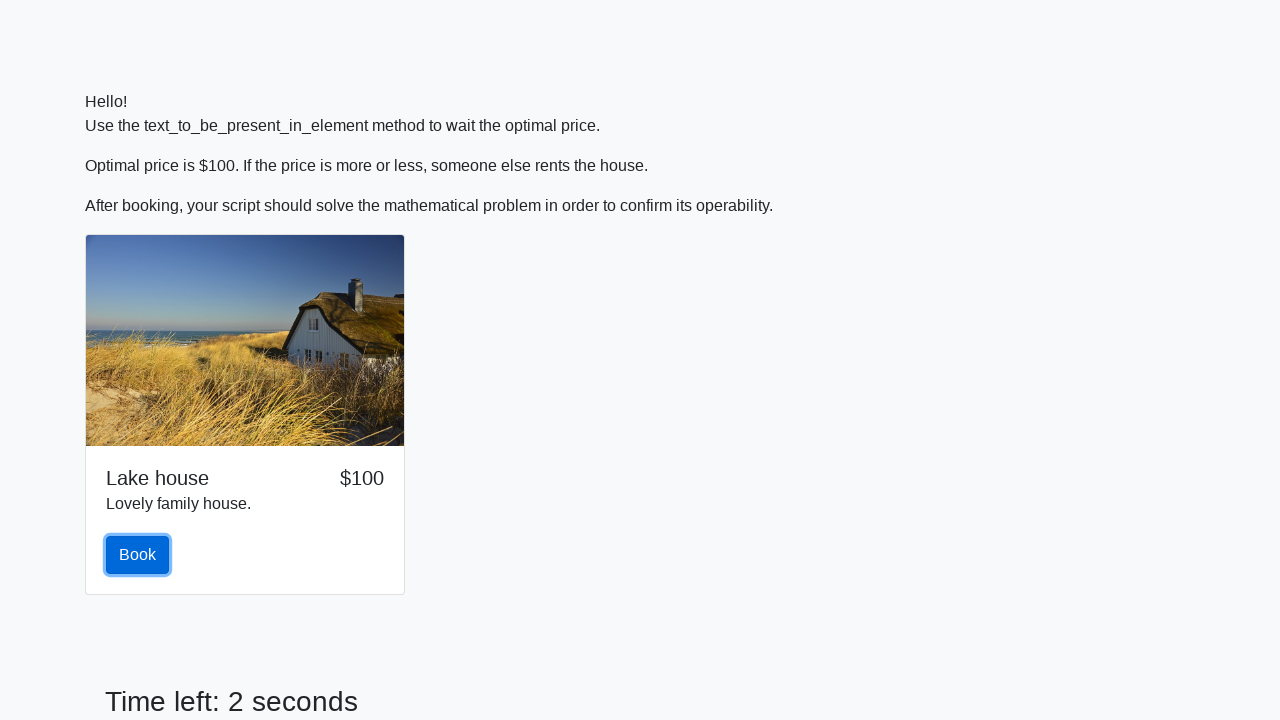

Calculated mathematical result: log(abs(12 * sin(30))) = 2.4728660762326355
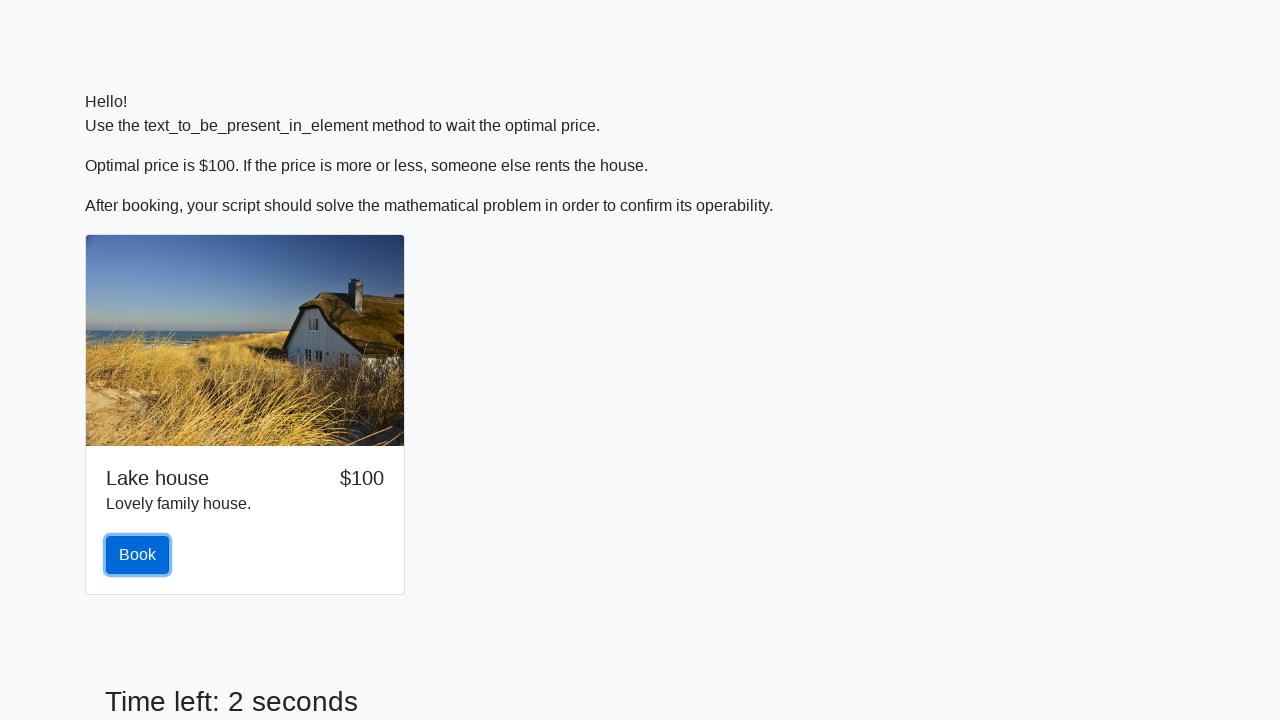

Filled answer field with calculated value: 2.4728660762326355 on #answer
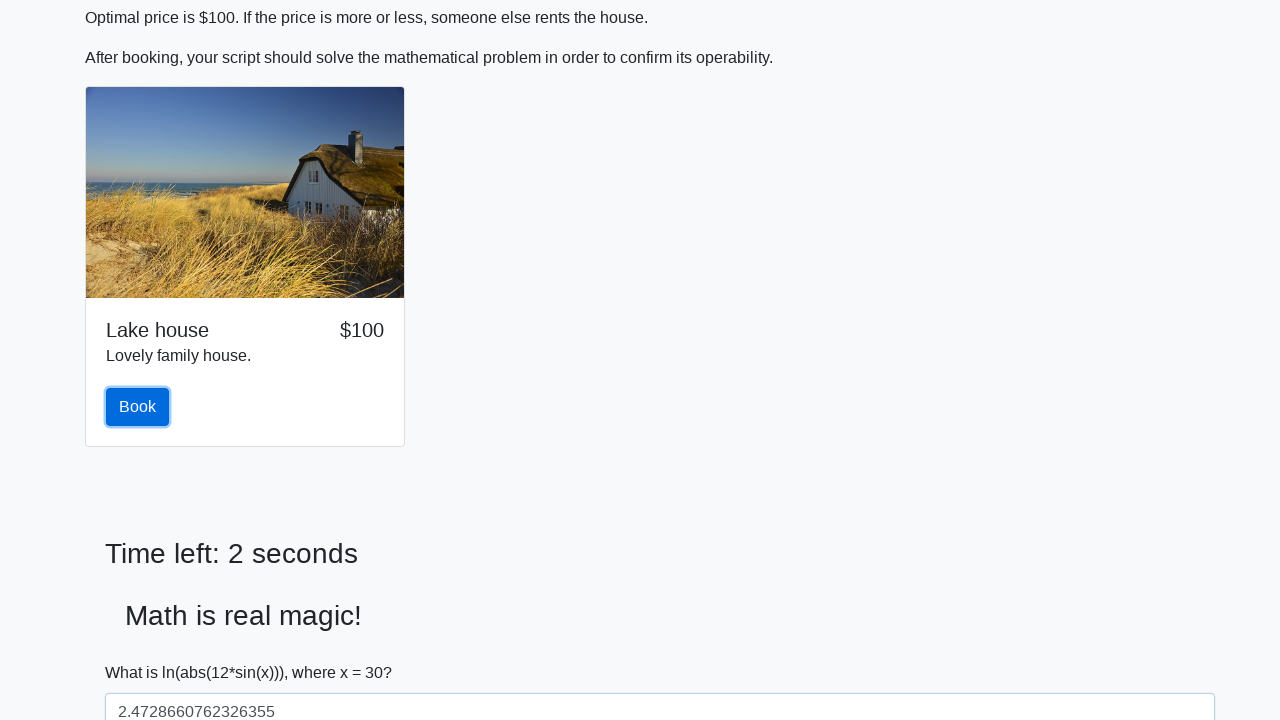

Clicked submit button to submit the form at (143, 651) on button[type='submit']
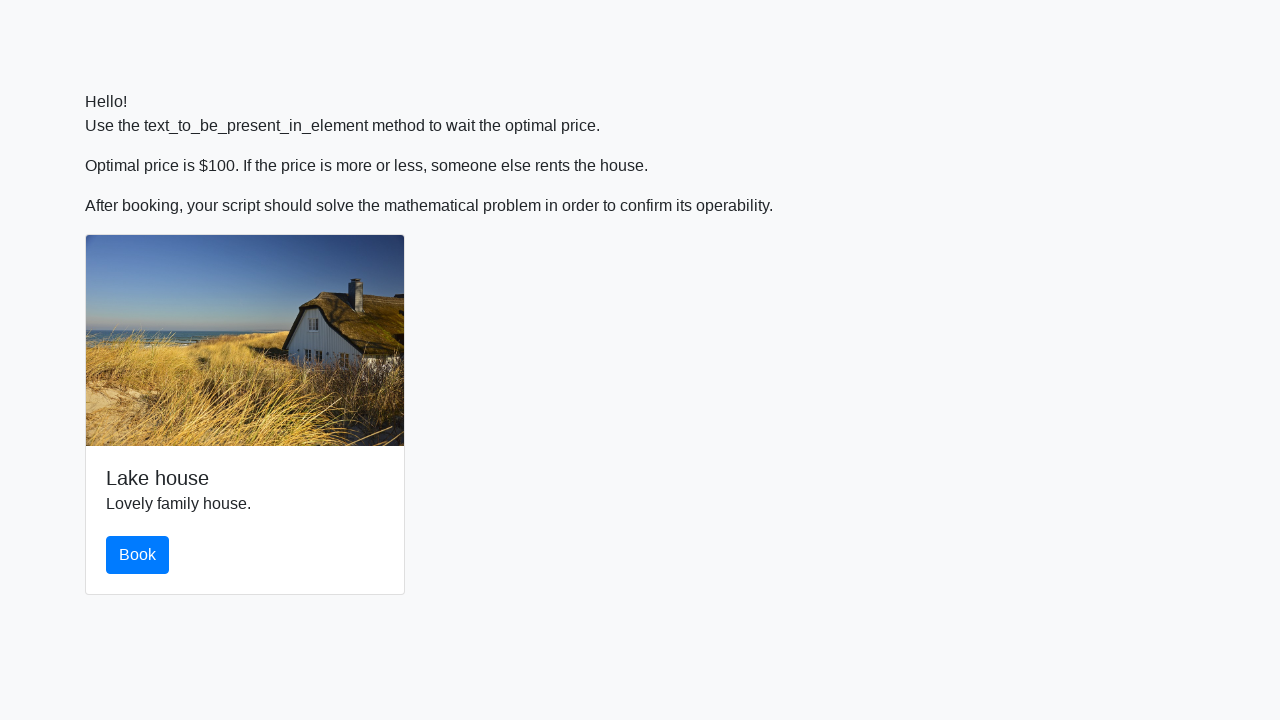

Set up dialog handler to accept alerts
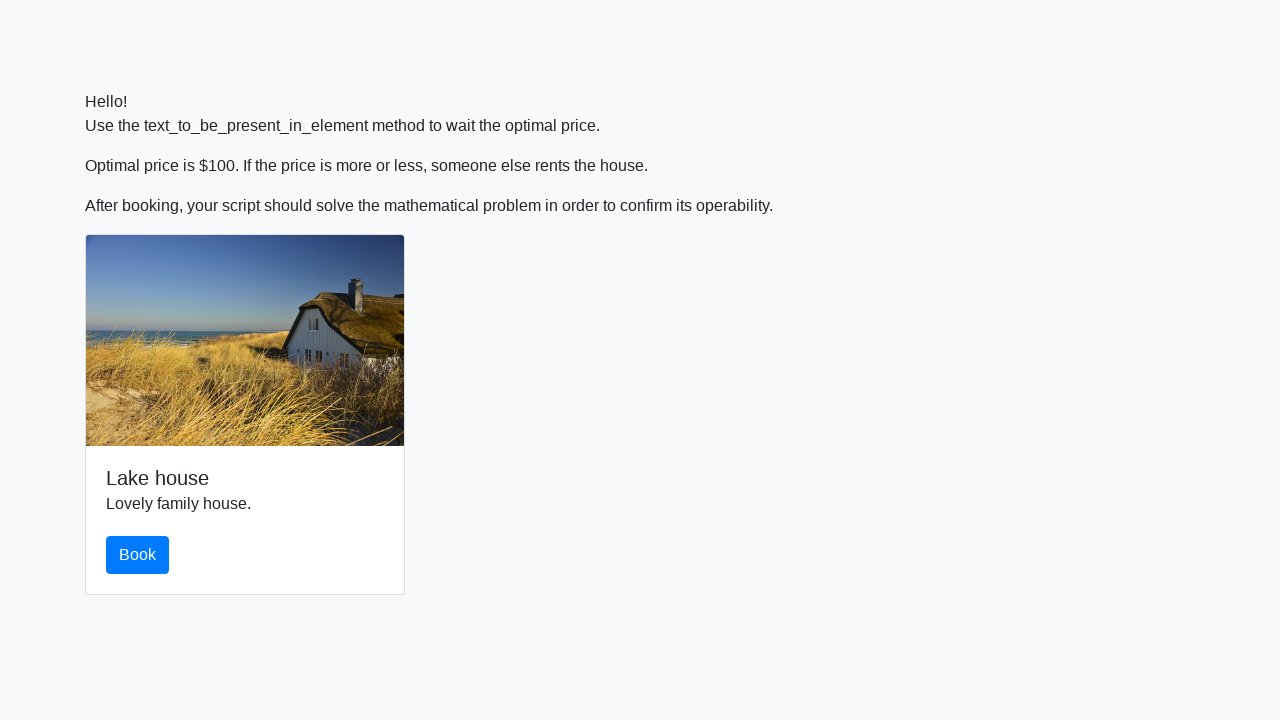

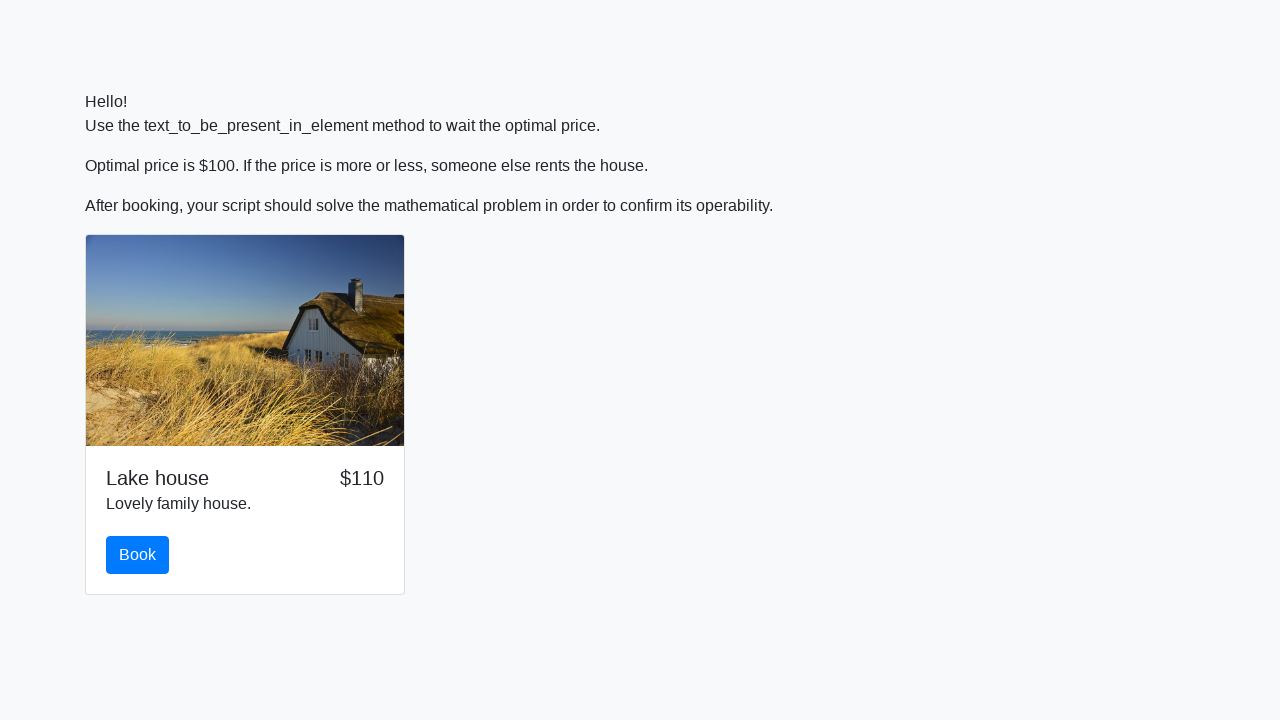